Tests a math quiz page by reading two numbers, calculating their sum, selecting the correct answer from a dropdown menu, and submitting the form.

Starting URL: http://suninjuly.github.io/selects1.html

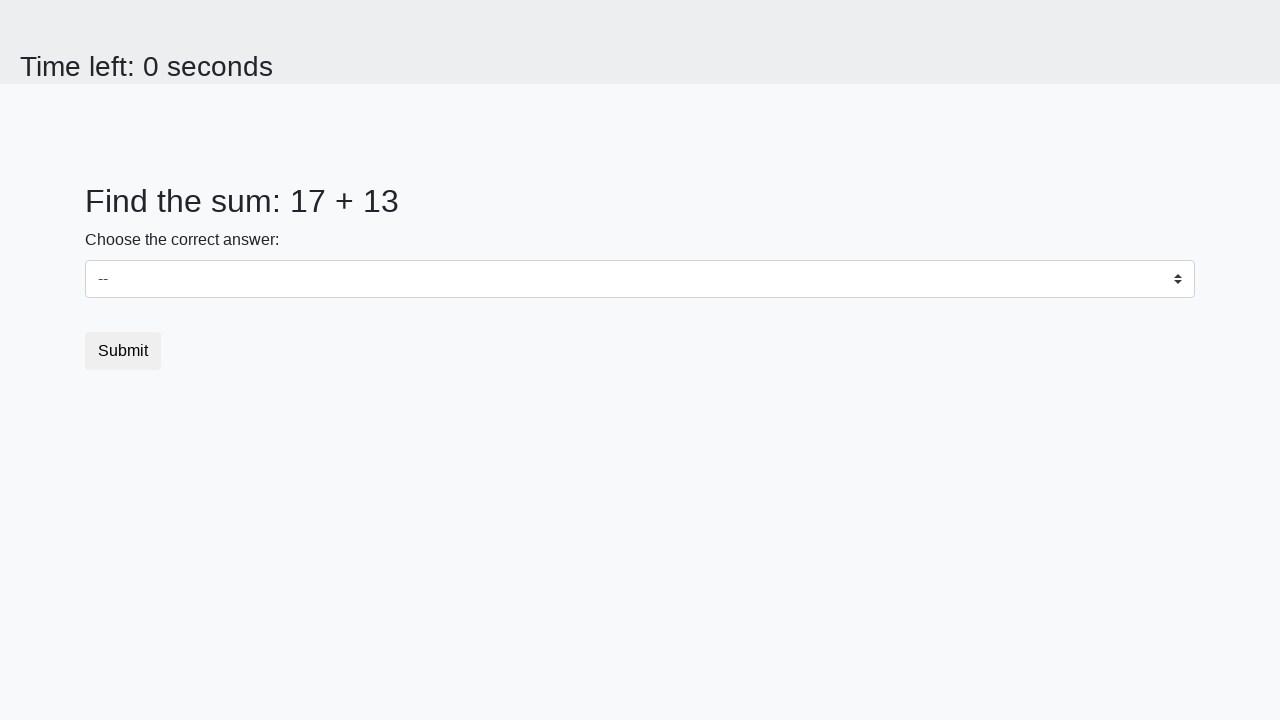

Waited for dropdown to be visible
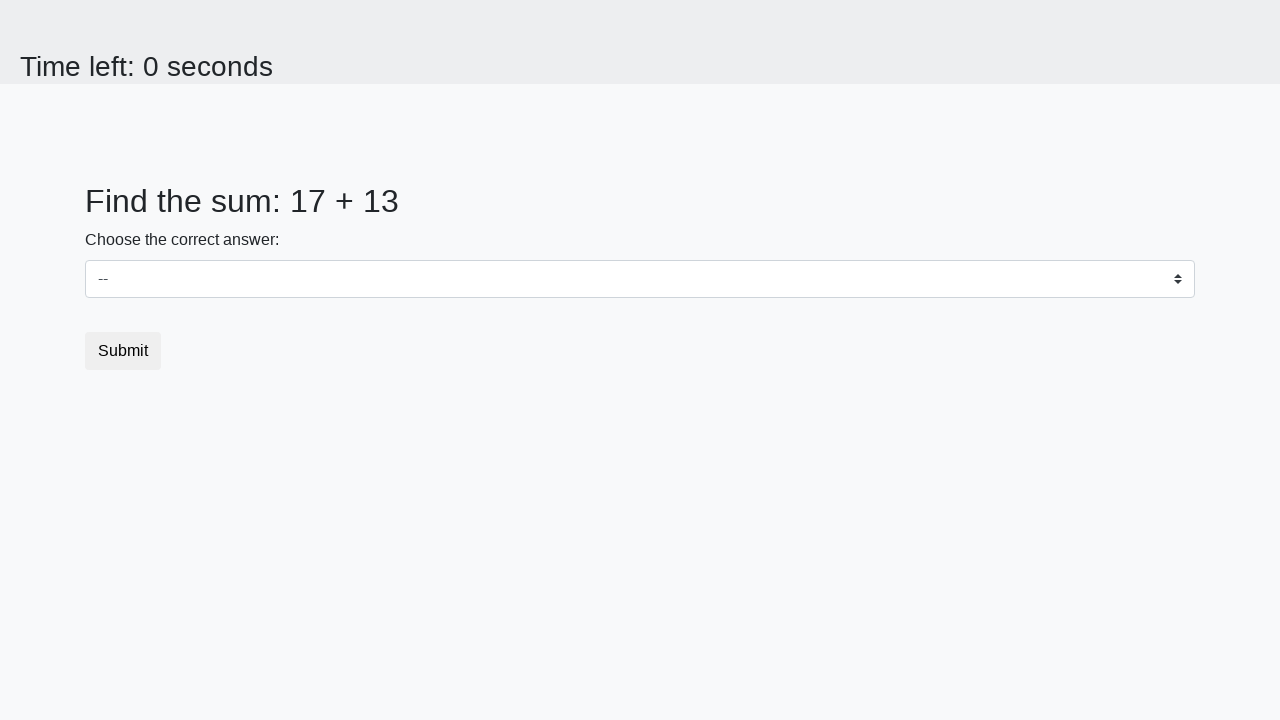

Read first number from page: 17
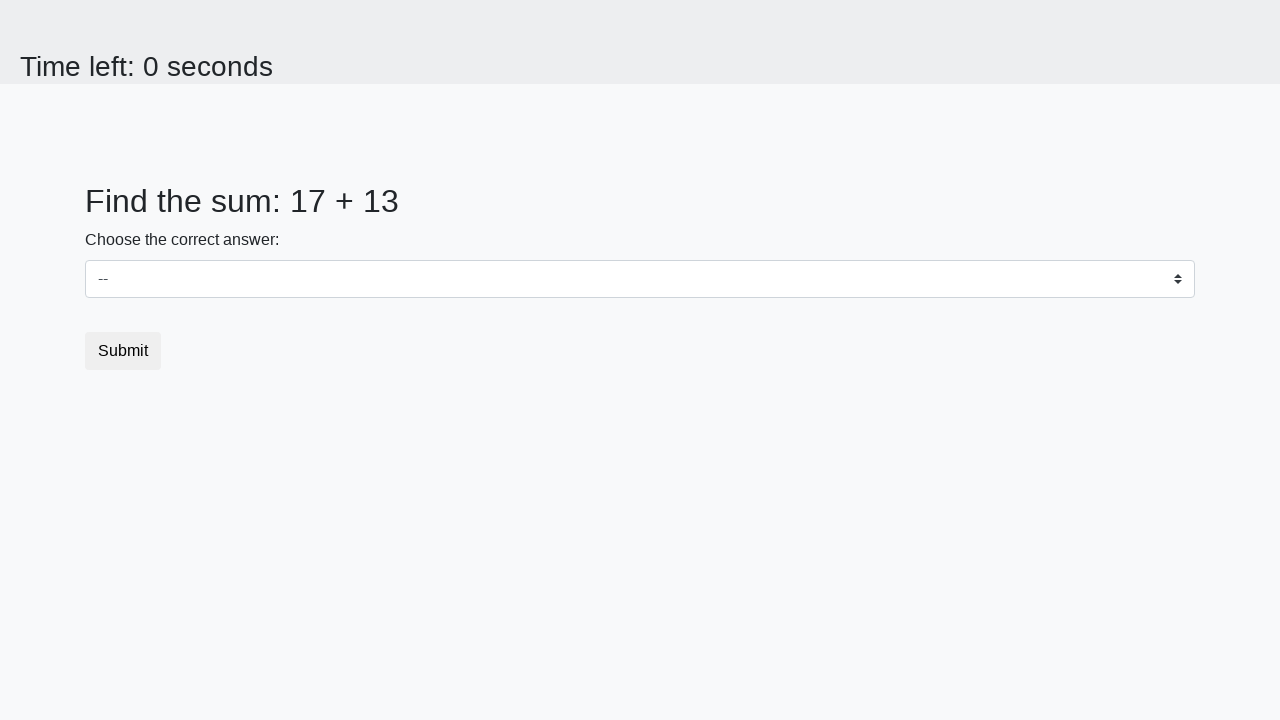

Read second number from page: 13
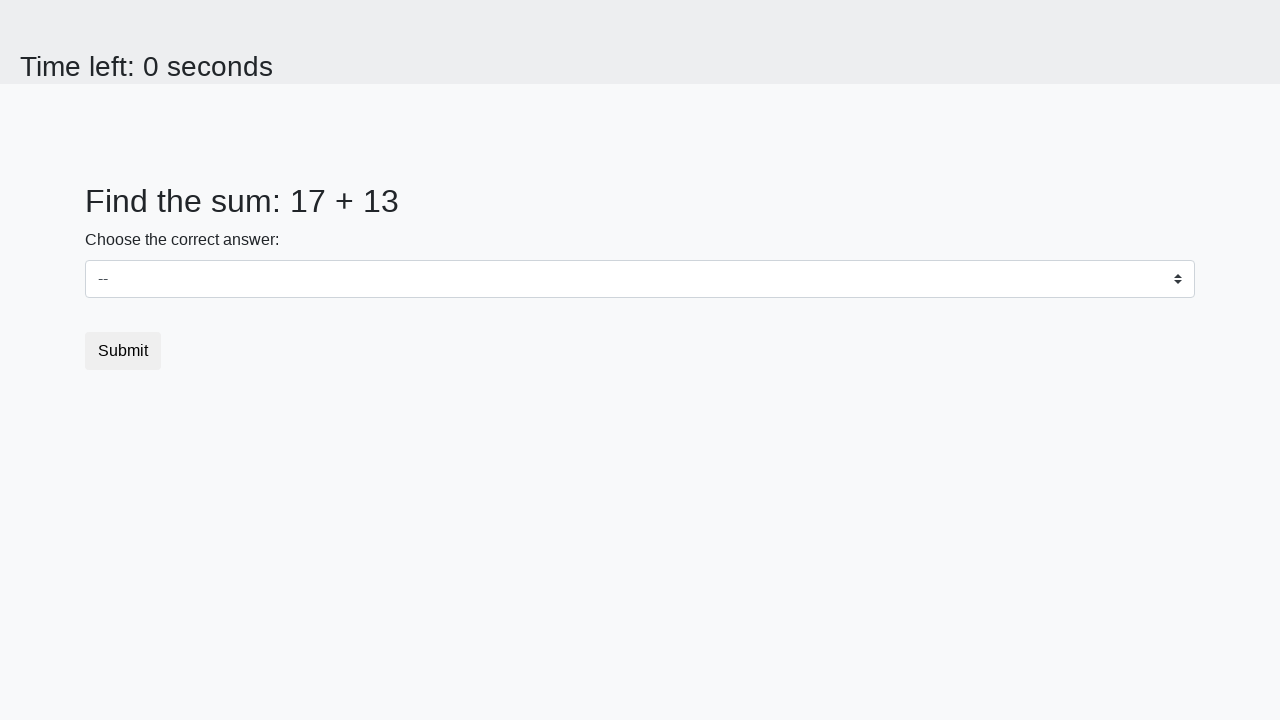

Calculated sum: 17 + 13 = 30
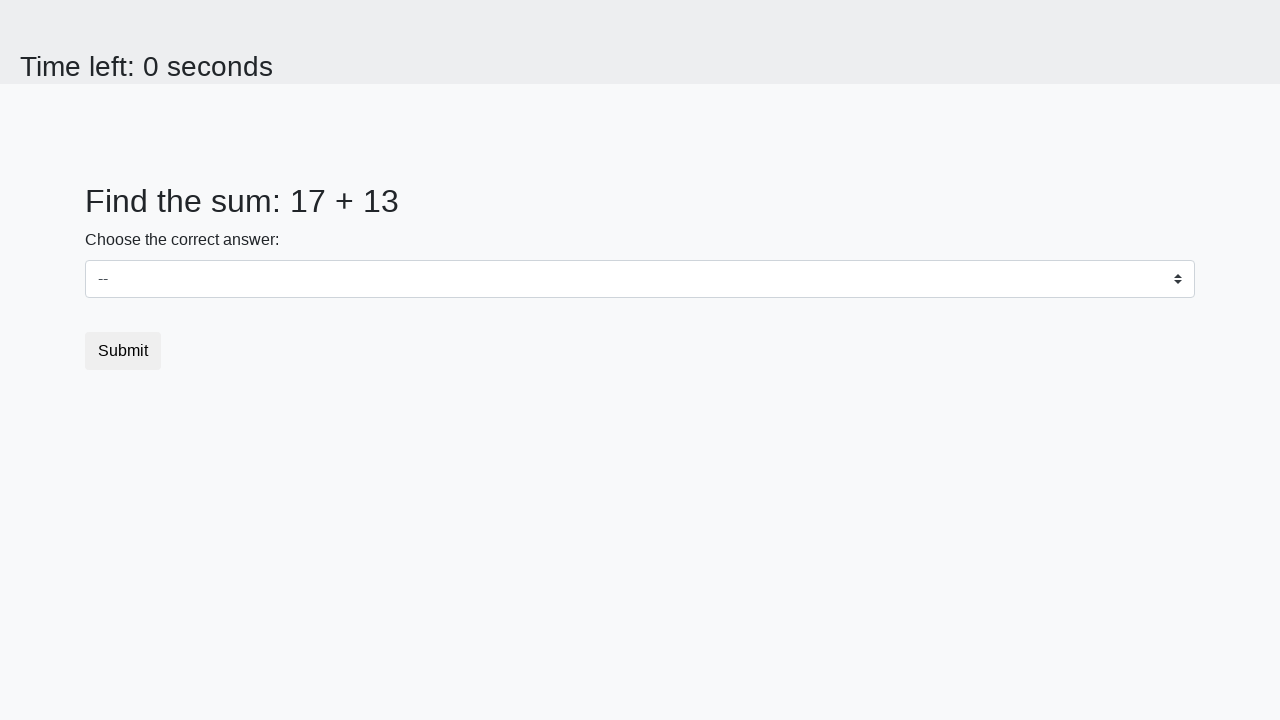

Selected answer '30' from dropdown menu on .custom-select
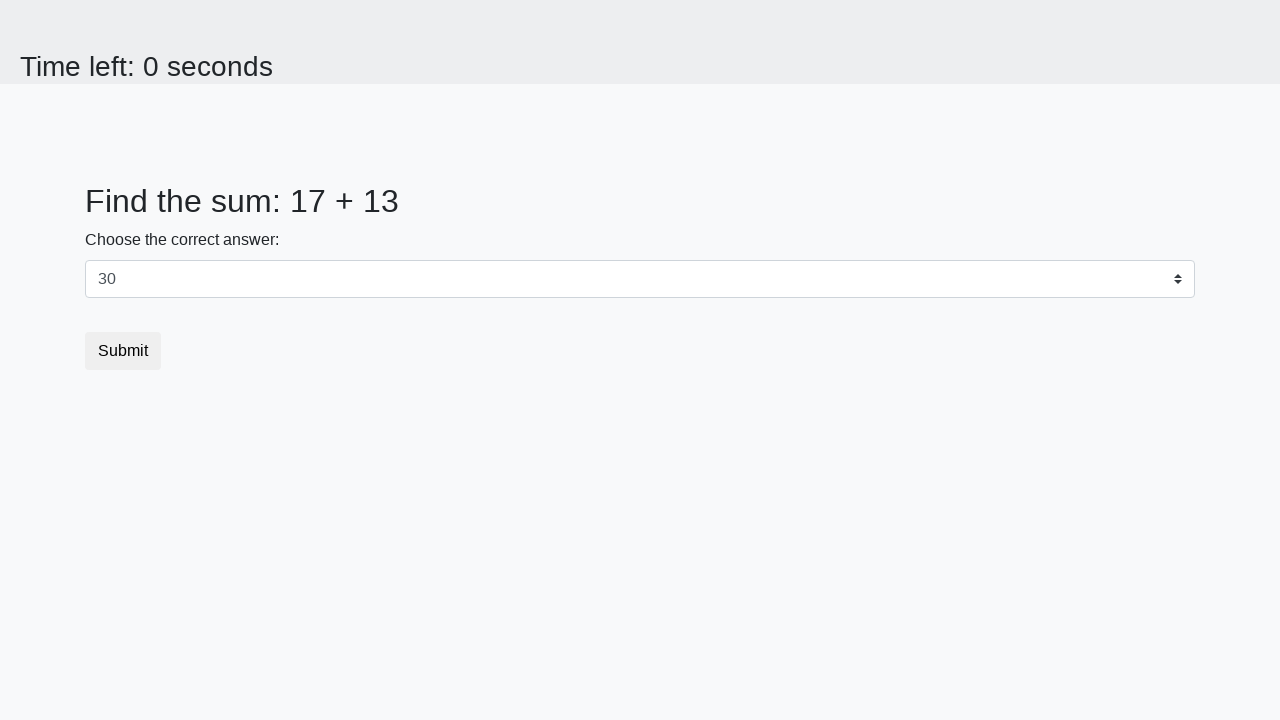

Clicked submit button to submit the quiz at (123, 351) on .btn
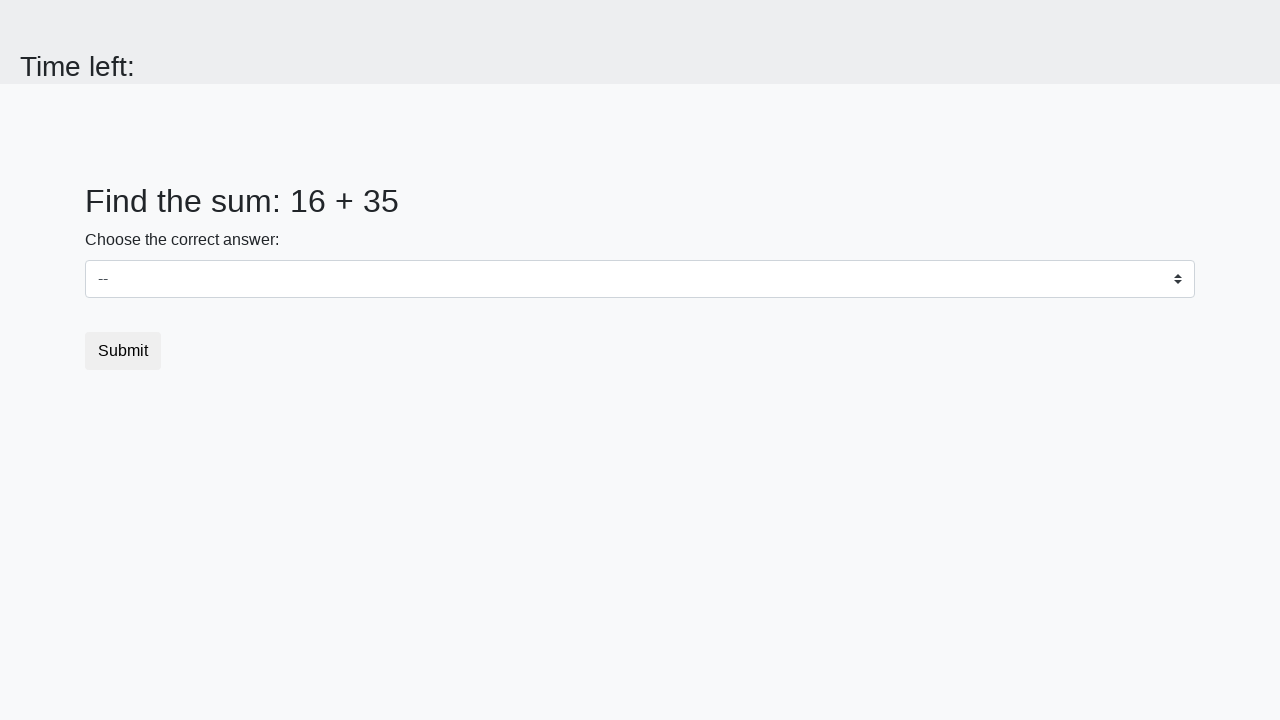

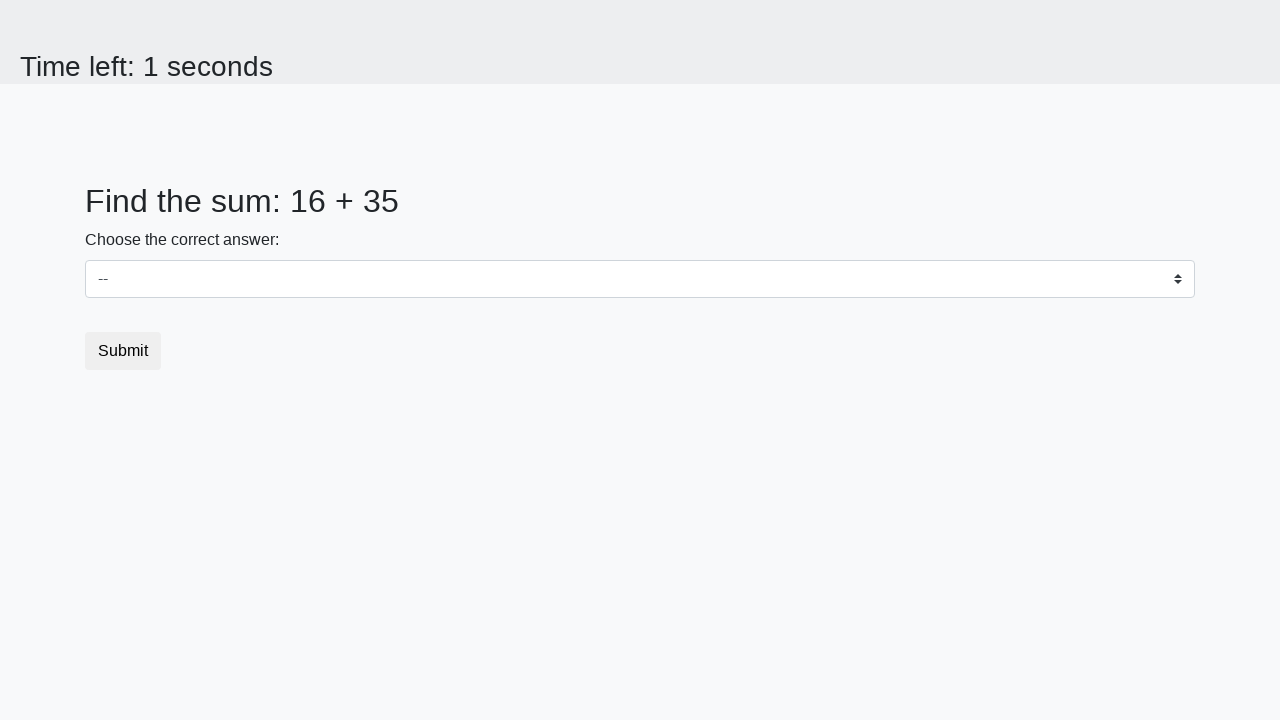